Tests dynamic input enabling by clicking the Enable button and verifying the input field becomes enabled

Starting URL: https://the-internet.herokuapp.com/dynamic_controls

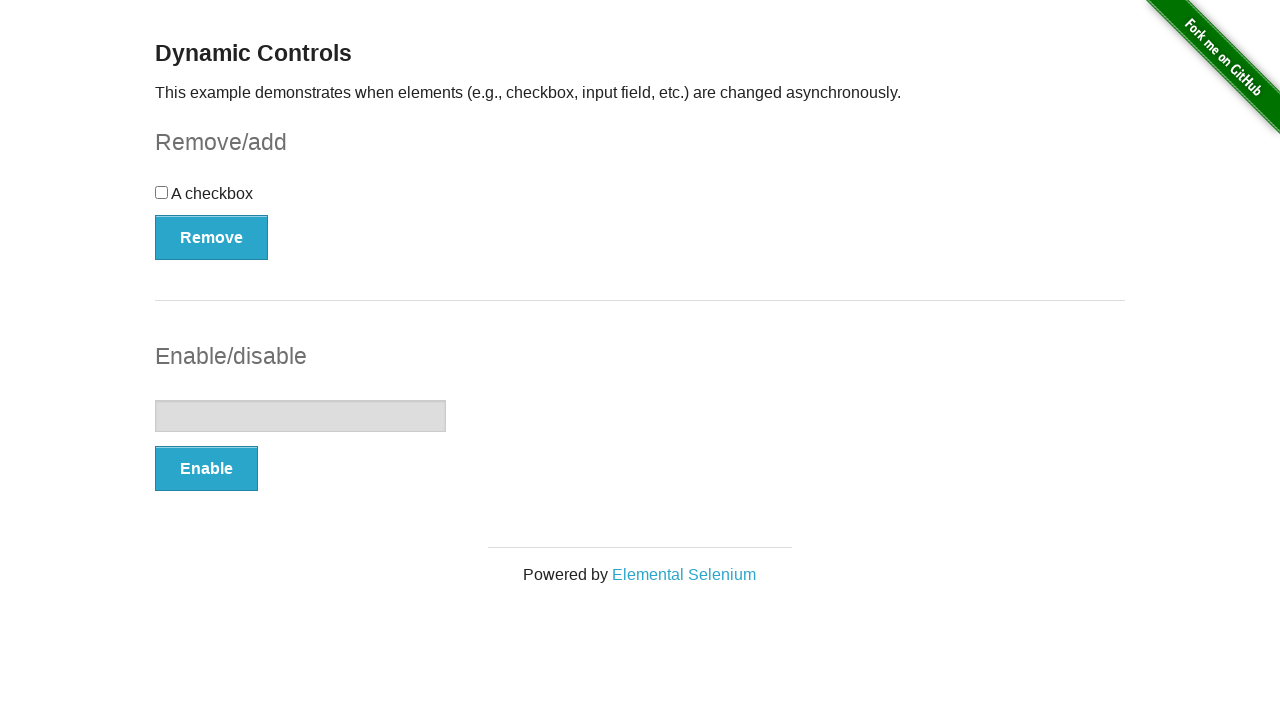

Clicked the Enable button in the input example section at (206, 469) on xpath=//*[@id='input-example']/button
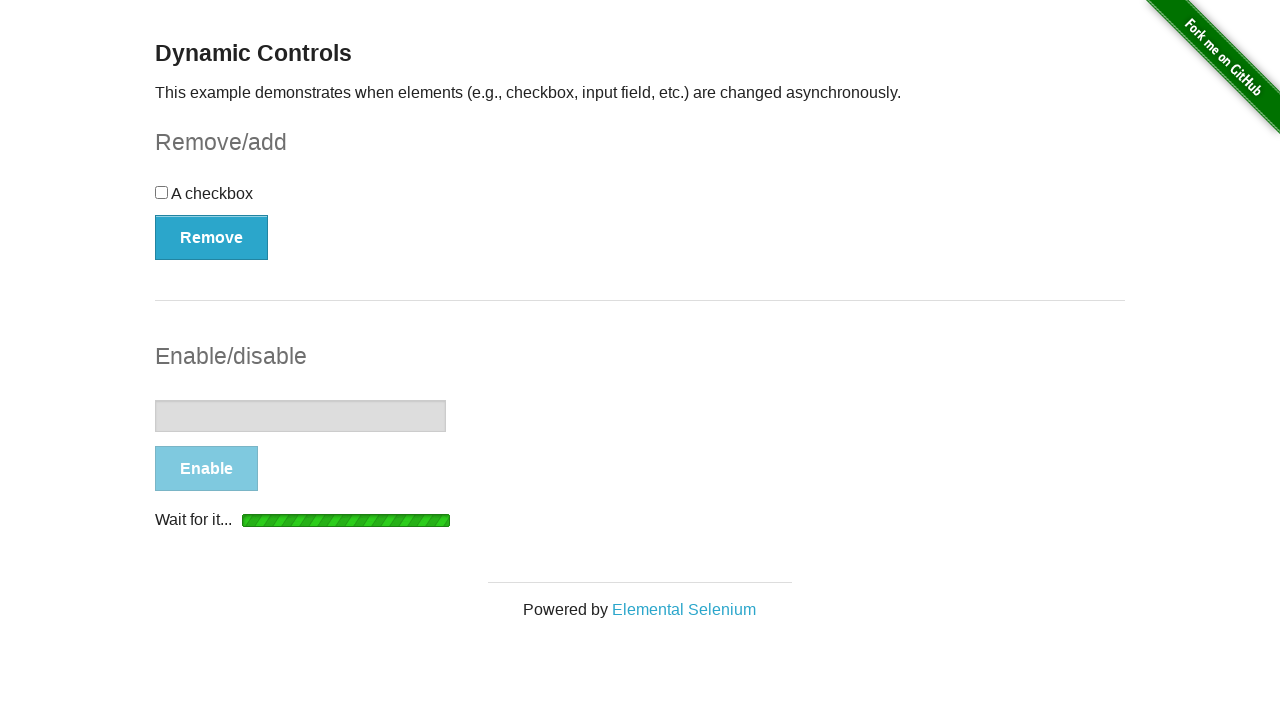

Button became enabled again, indicating operation is complete
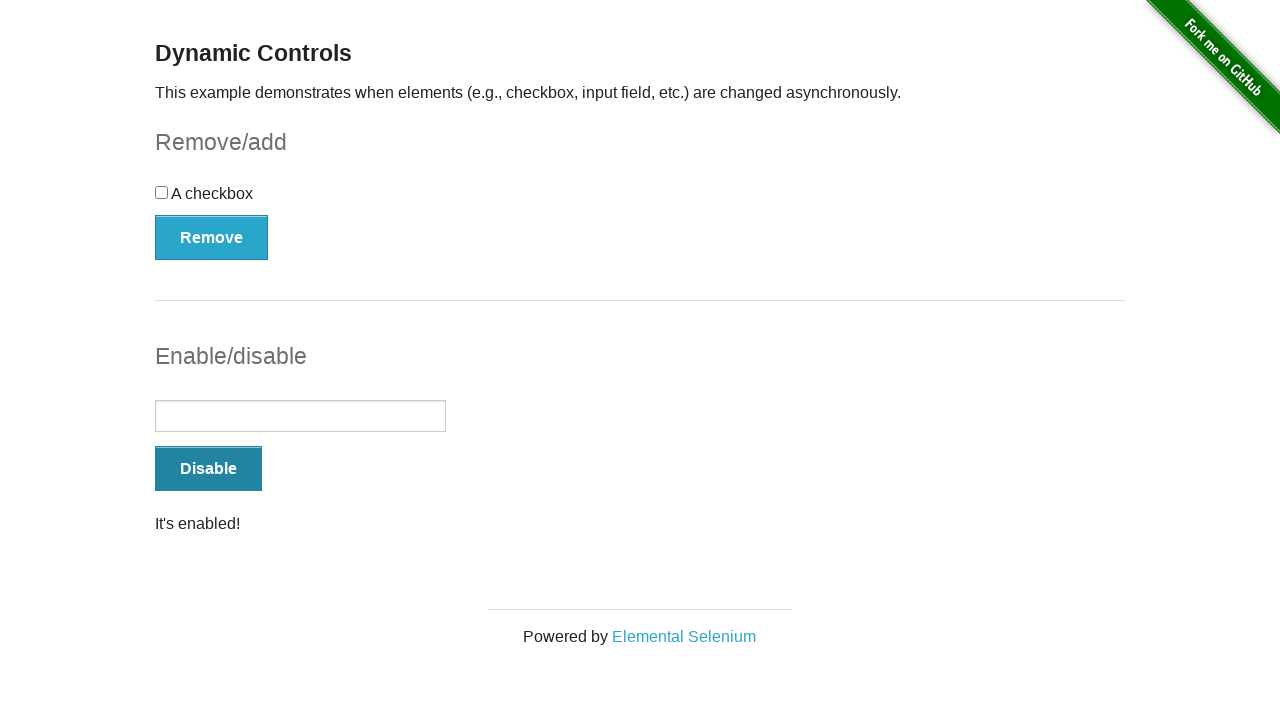

Input field is now enabled (no disabled attribute)
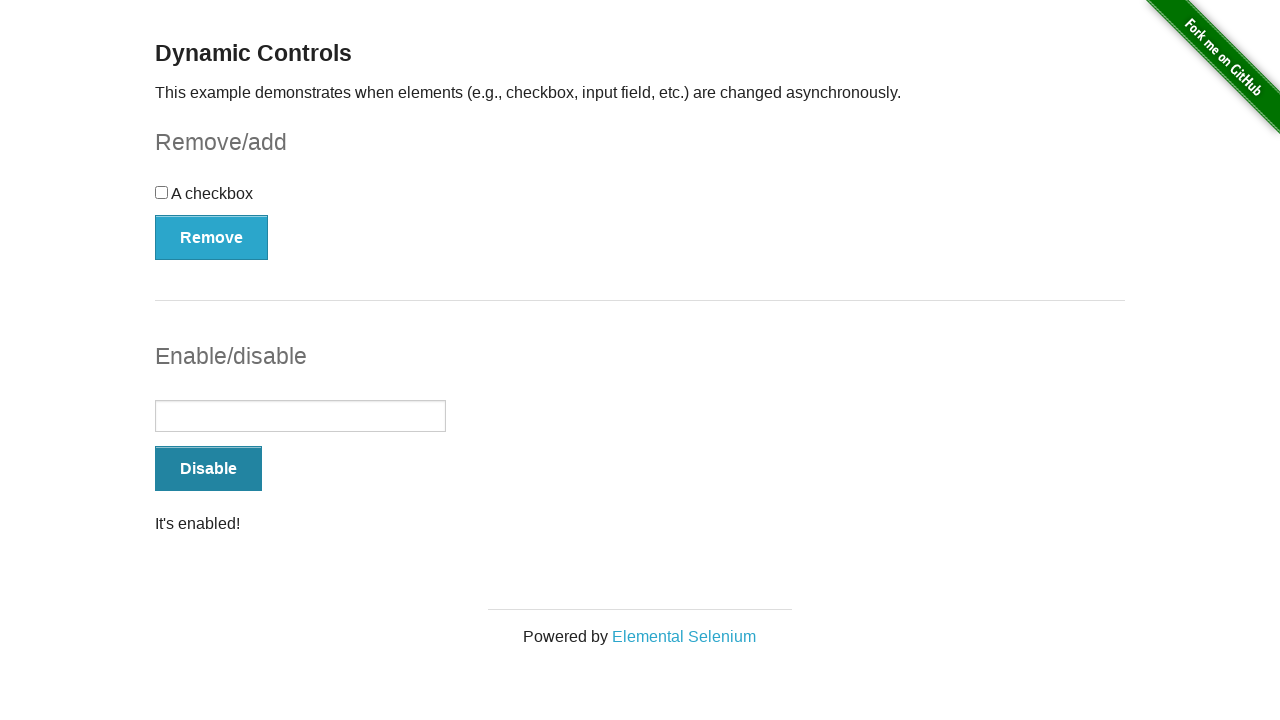

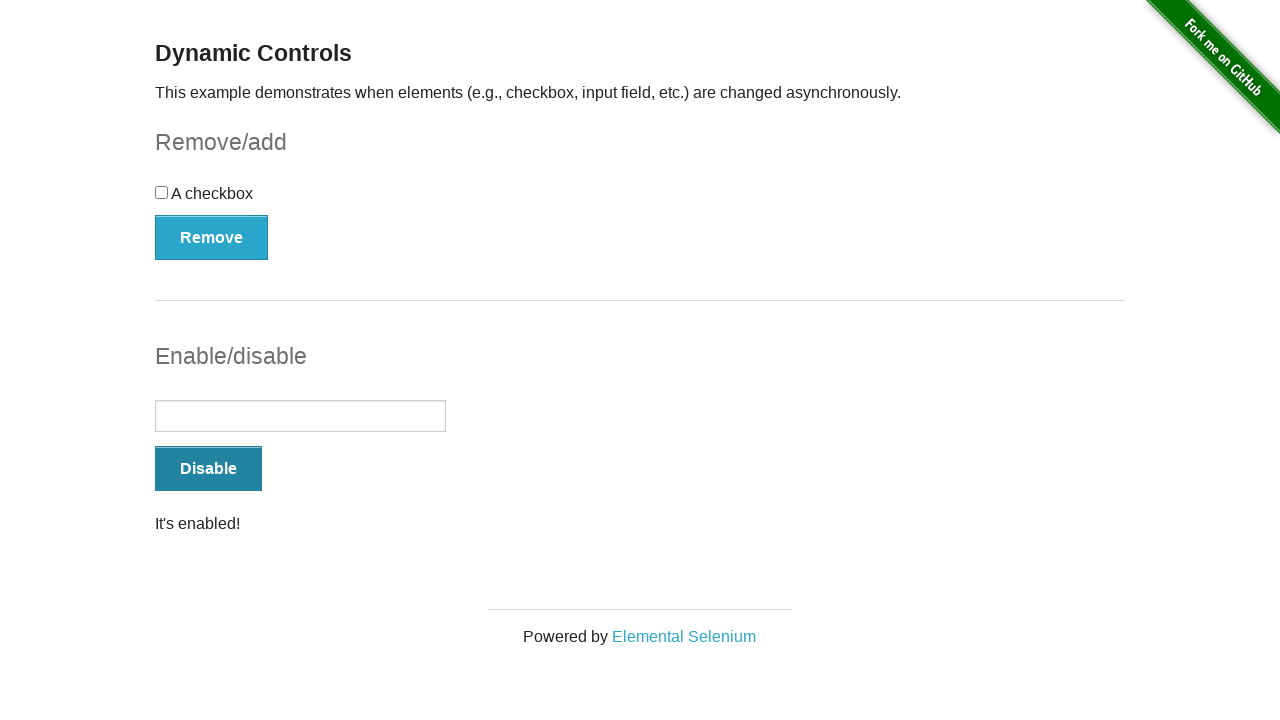